Tests autocomplete functionality by typing "uni" in a country search box, selecting "United Kingdom" from the suggestions dropdown, clicking submit, and verifying the result displays the selected country.

Starting URL: https://testcenter.techproeducation.com/index.php?page=autocomplete

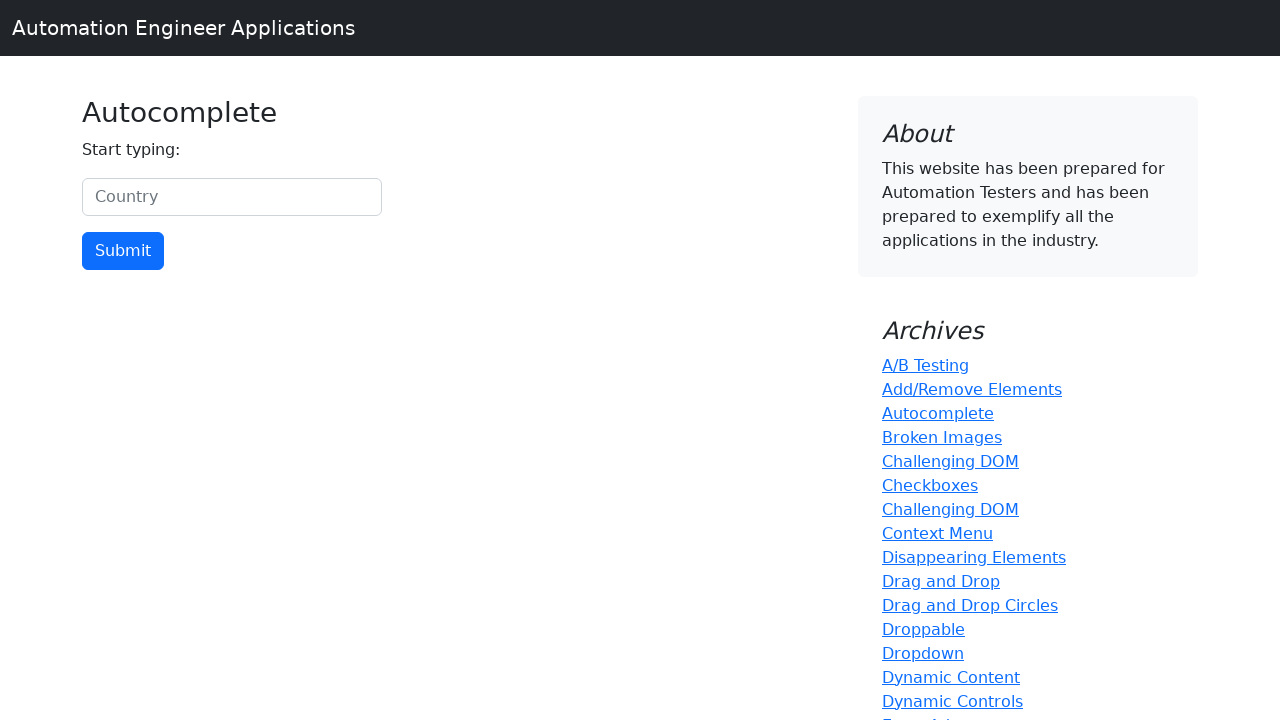

Typed 'uni' in the country search box on #myCountry
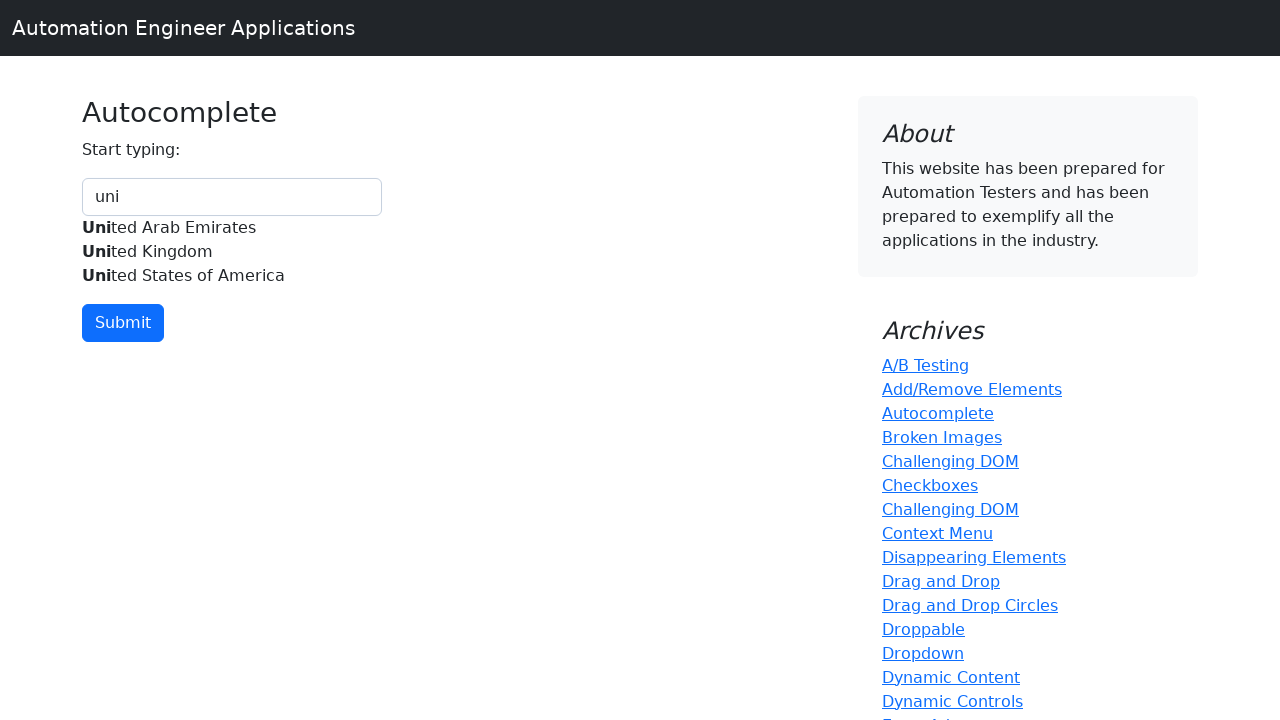

Autocomplete suggestions dropdown appeared with 'United Kingdom' option
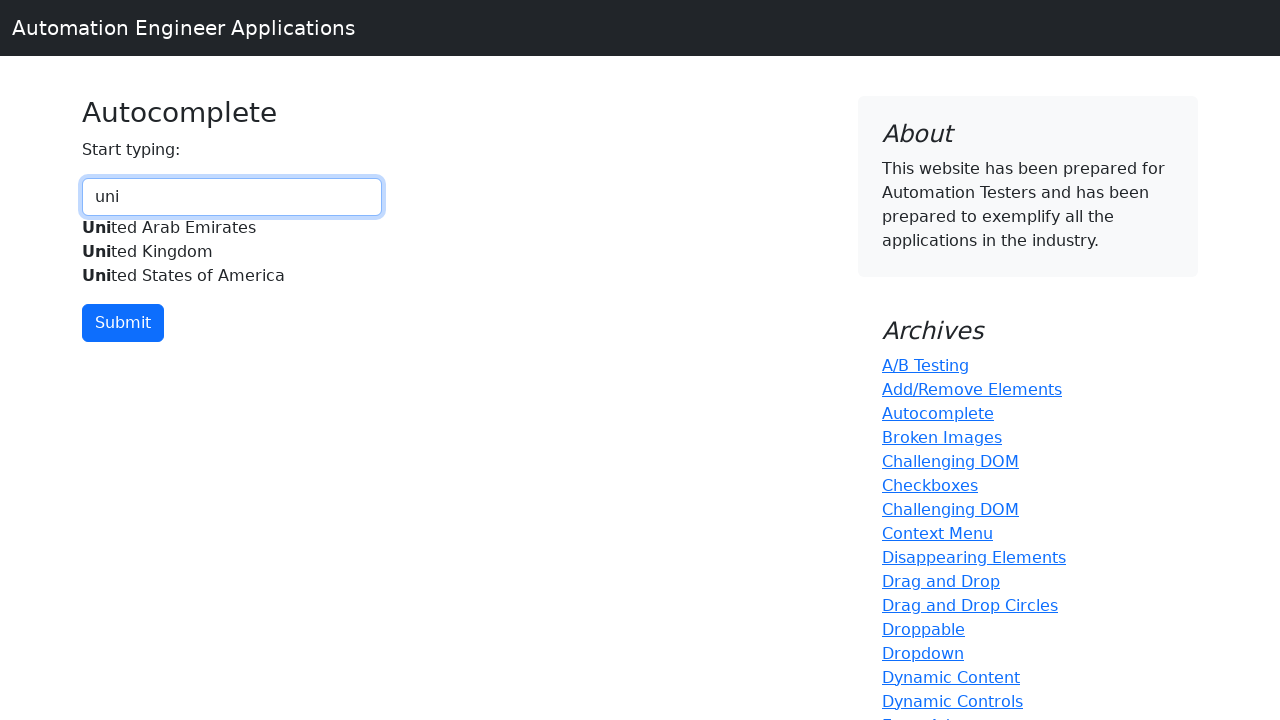

Selected 'United Kingdom' from the dropdown suggestions at (232, 252) on xpath=//div[.='United Kingdom']
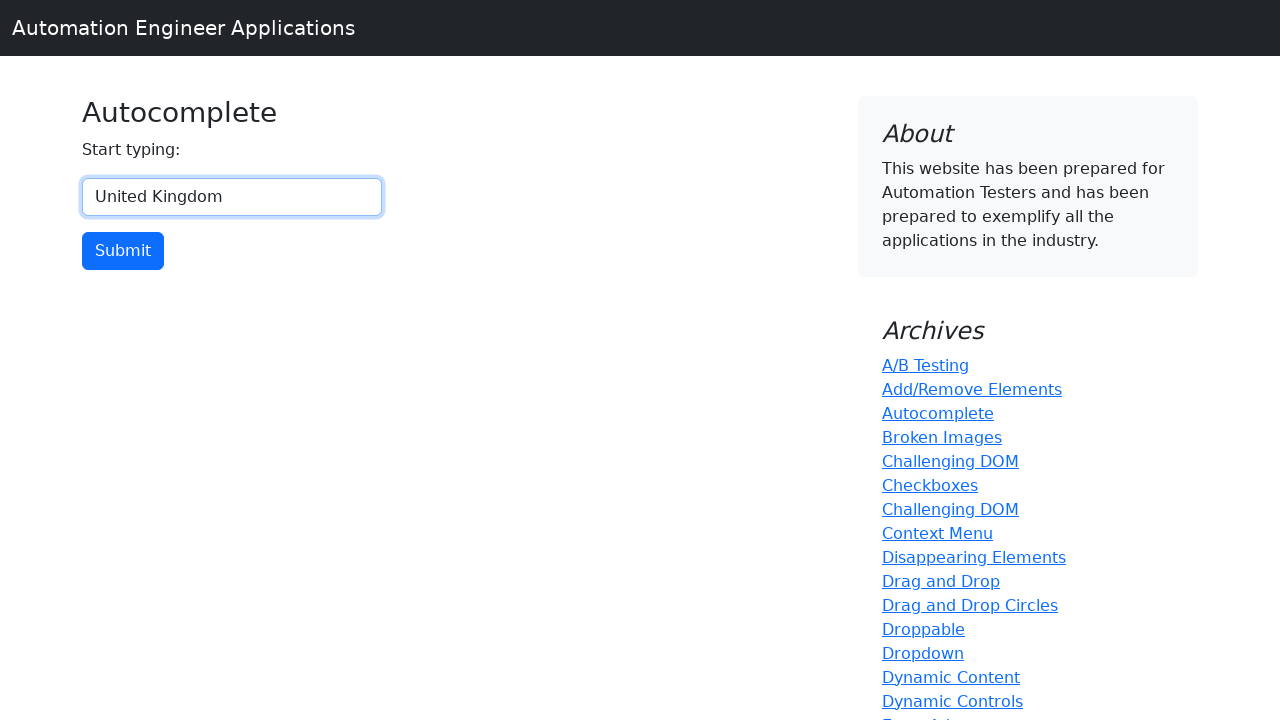

Clicked the Submit button at (123, 251) on xpath=//input[@value='Submit']
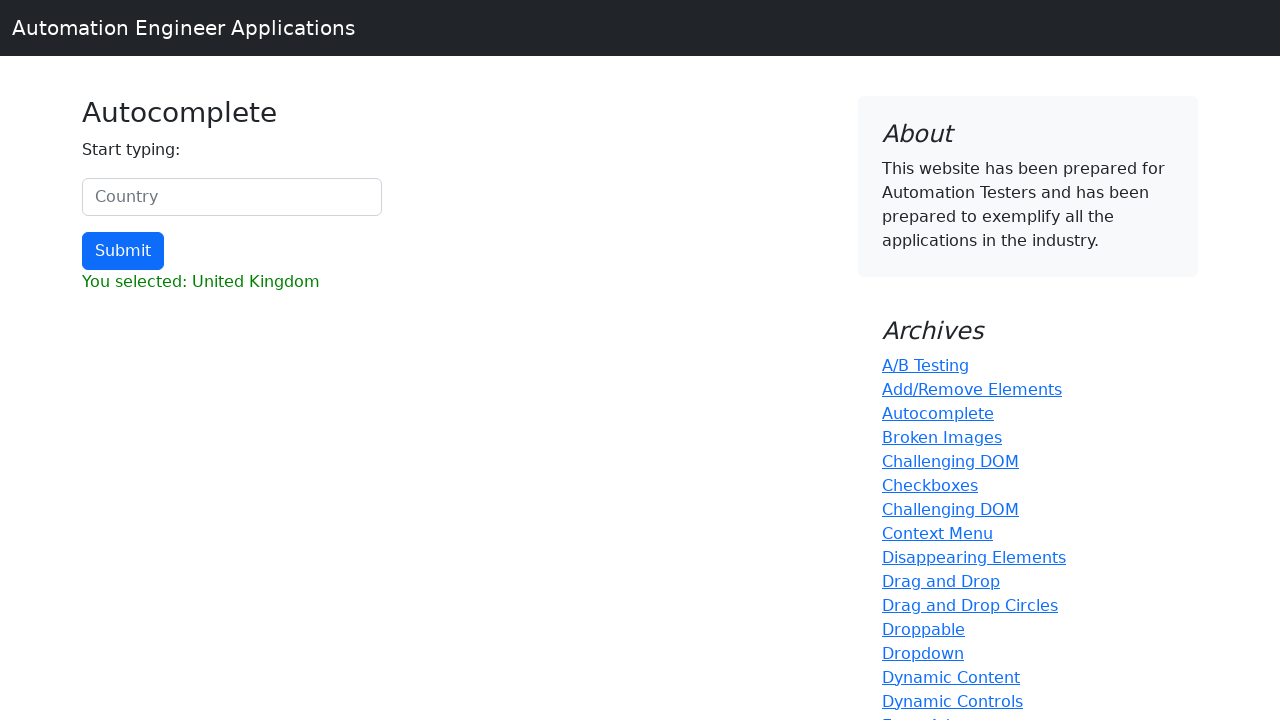

Result element loaded
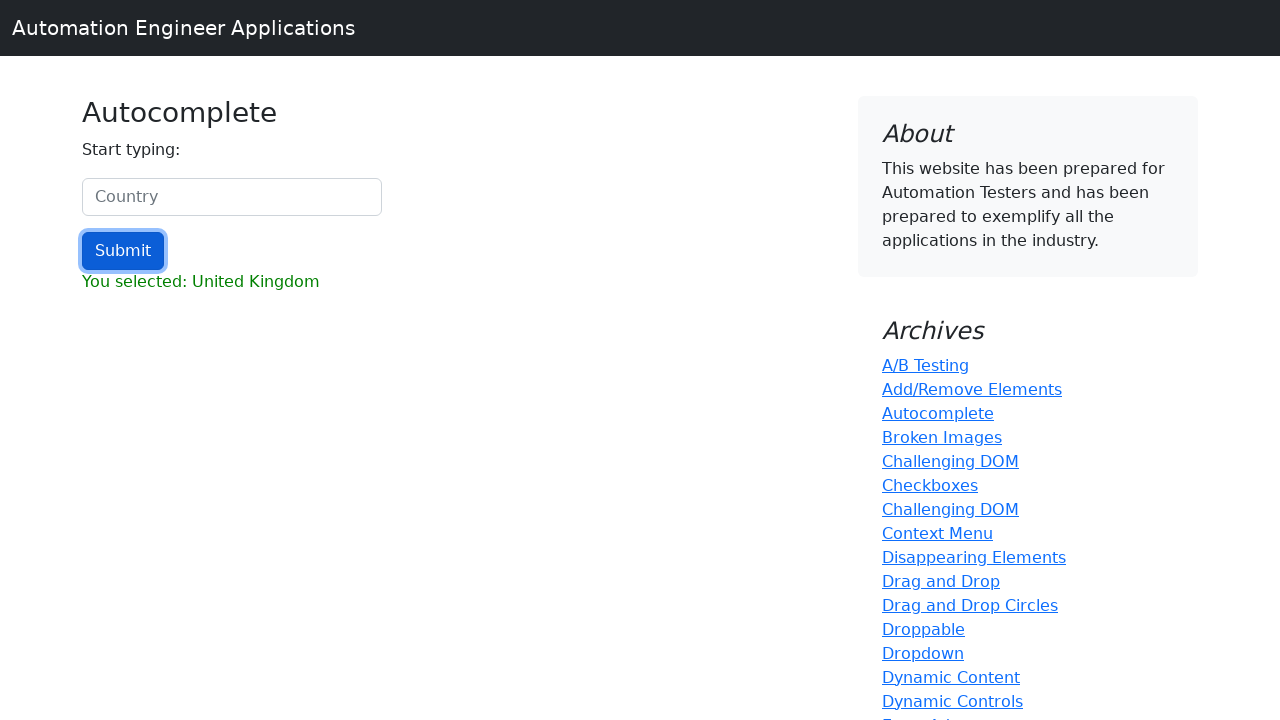

Retrieved result text content
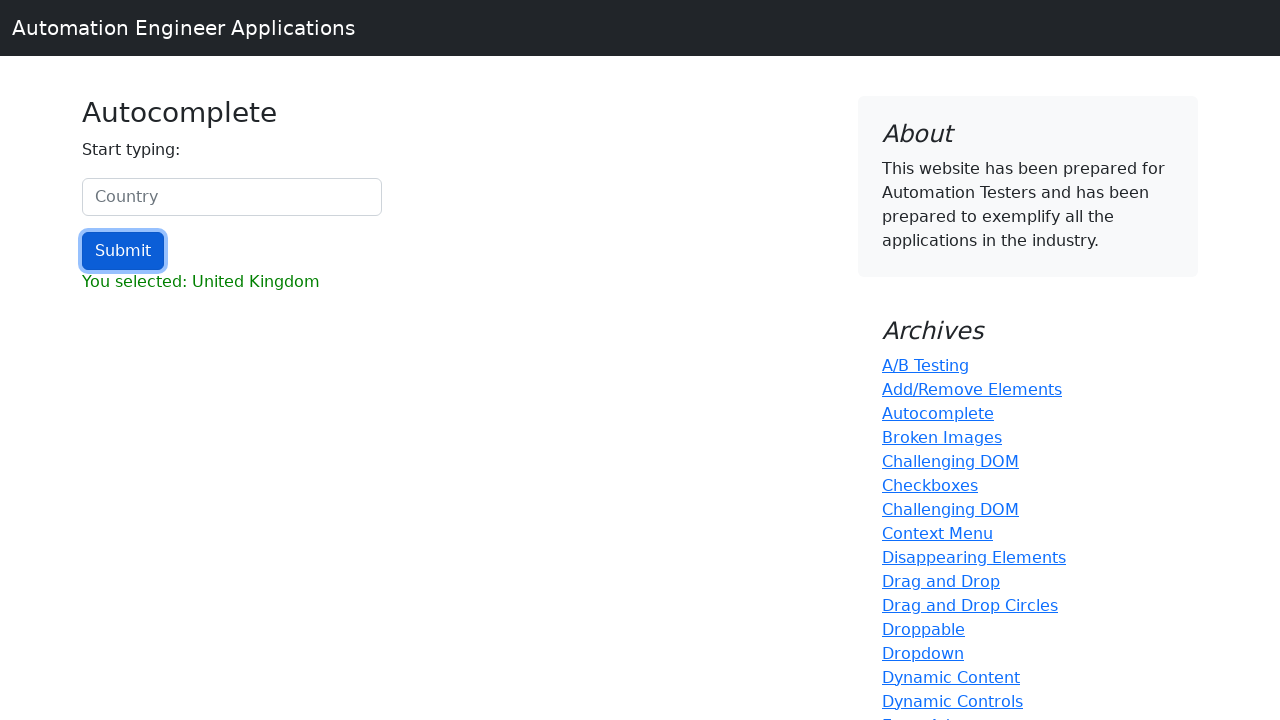

Verified that 'United Kingdom' is displayed in the result
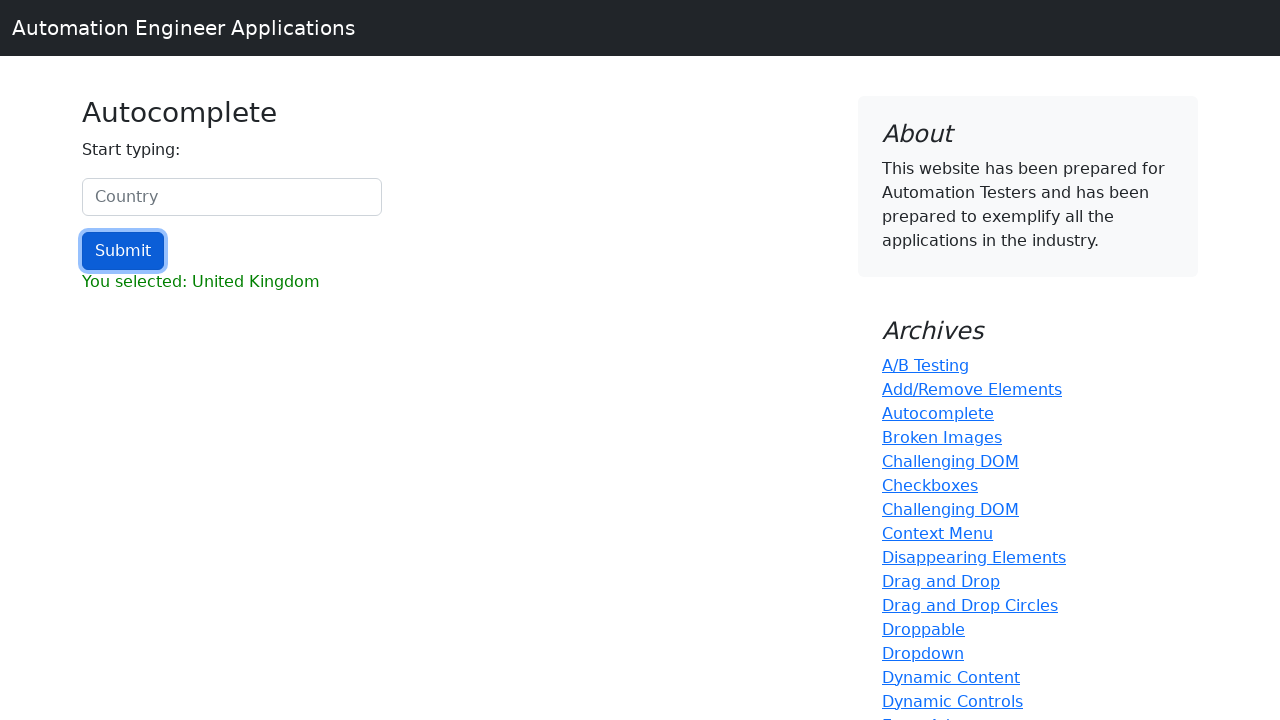

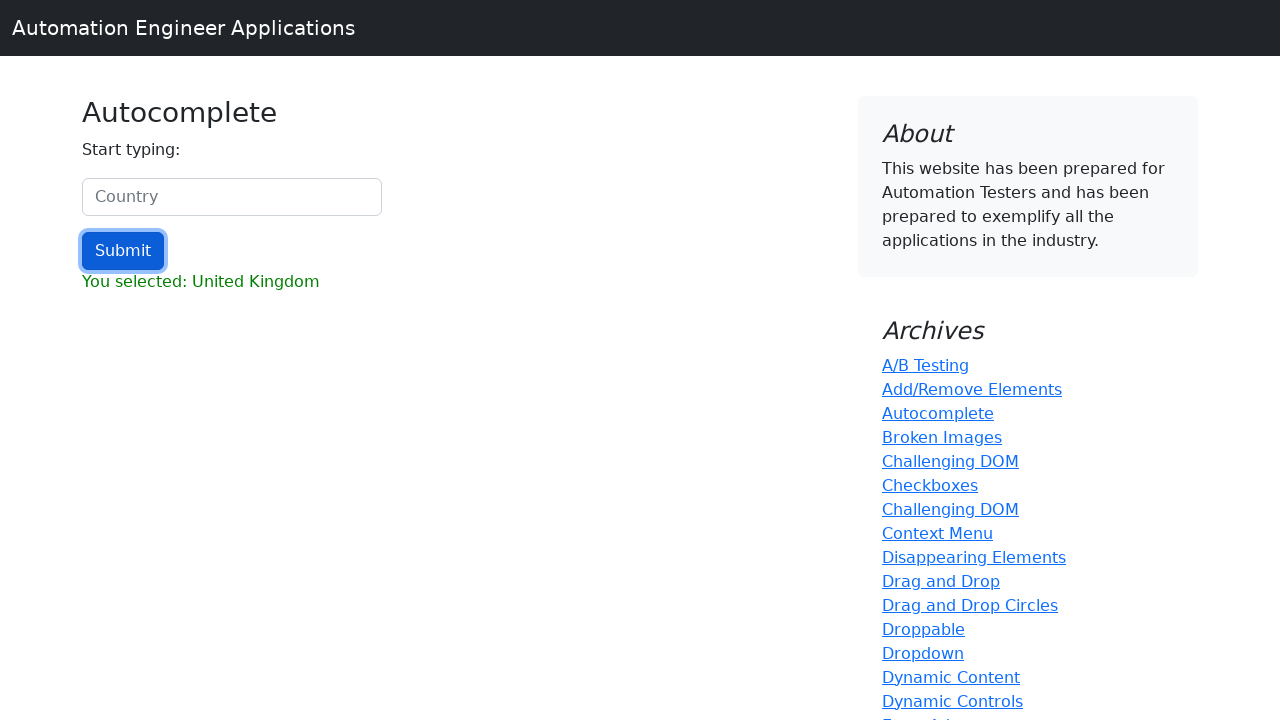